Tests an e-commerce site by searching for products, adding items to cart, and proceeding through checkout flow

Starting URL: https://rahulshettyacademy.com/seleniumPractise/#/

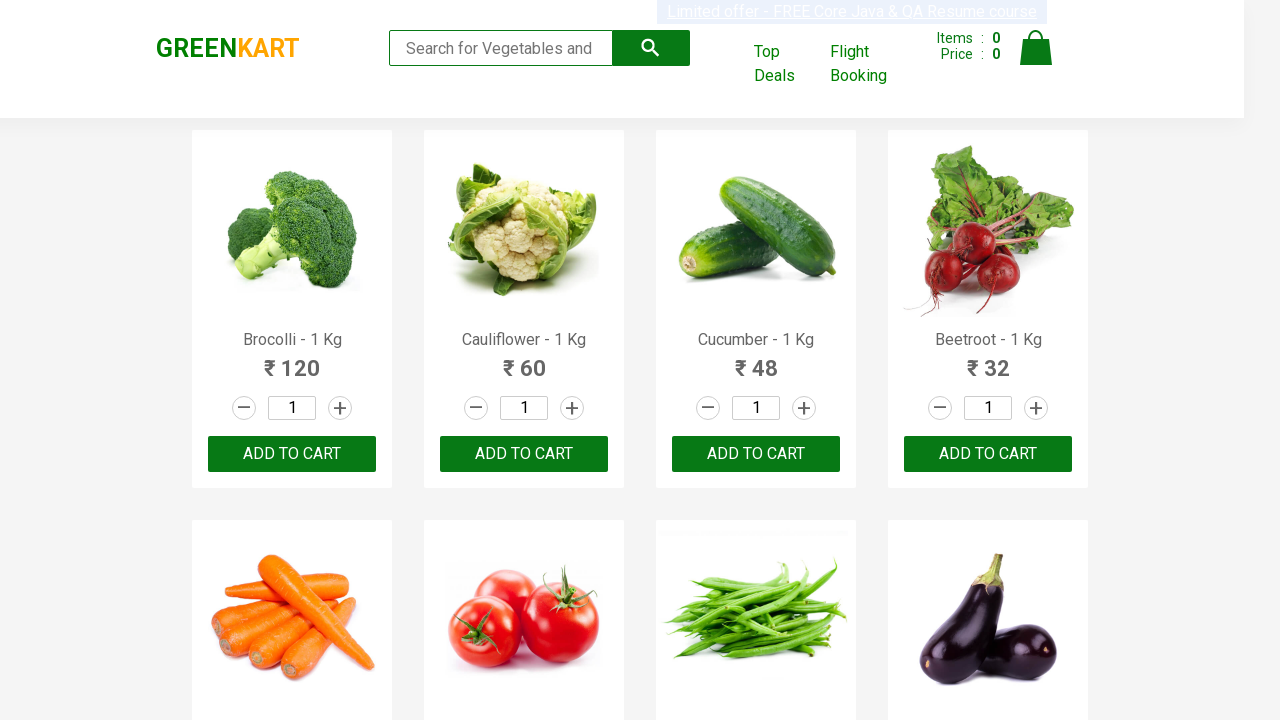

Filled search field with 'ca' to filter products on input[type='search']
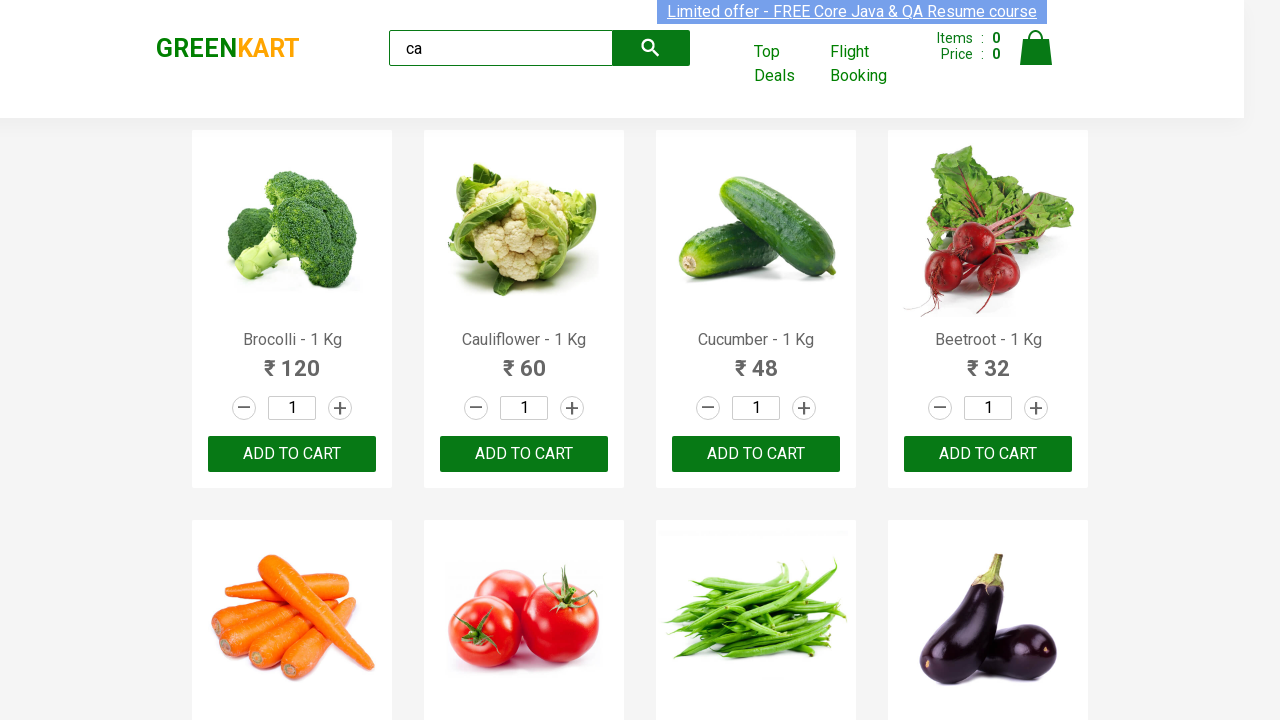

Waited for products to filter
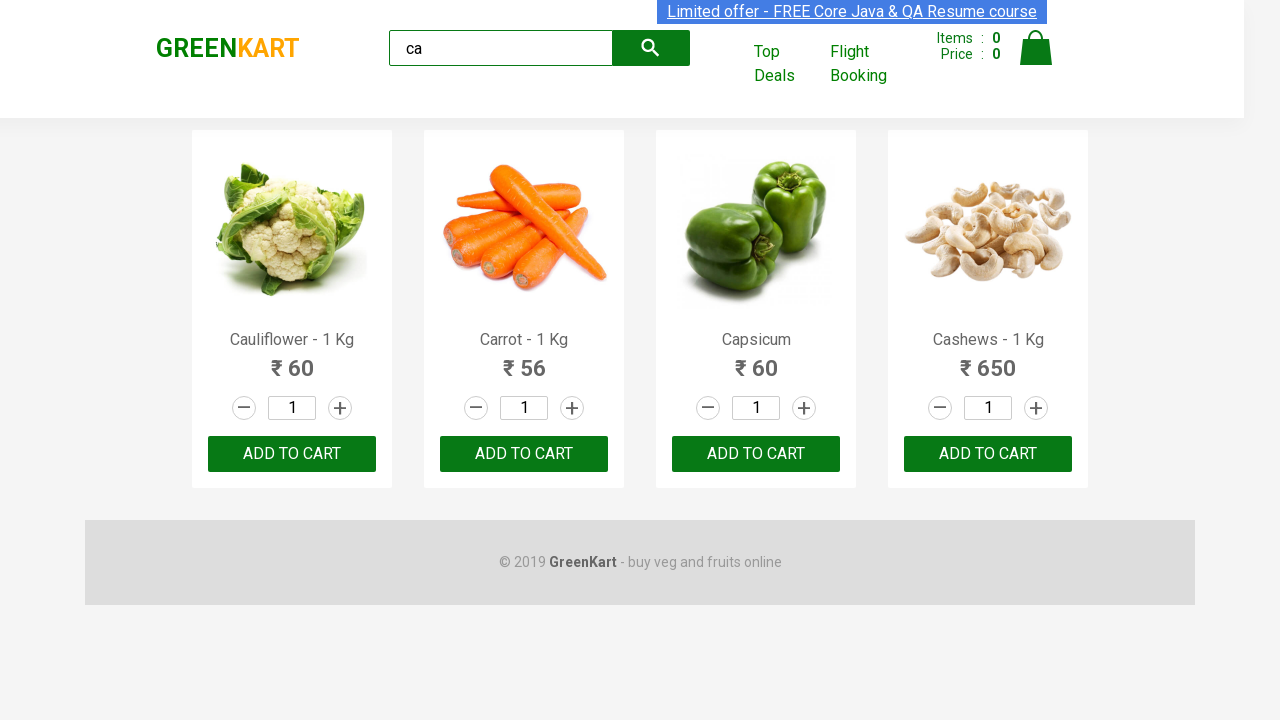

Clicked 'ADD TO CART' button for the third product at (756, 454) on .products .product >> nth=2 >> internal:text="ADD TO CART"i
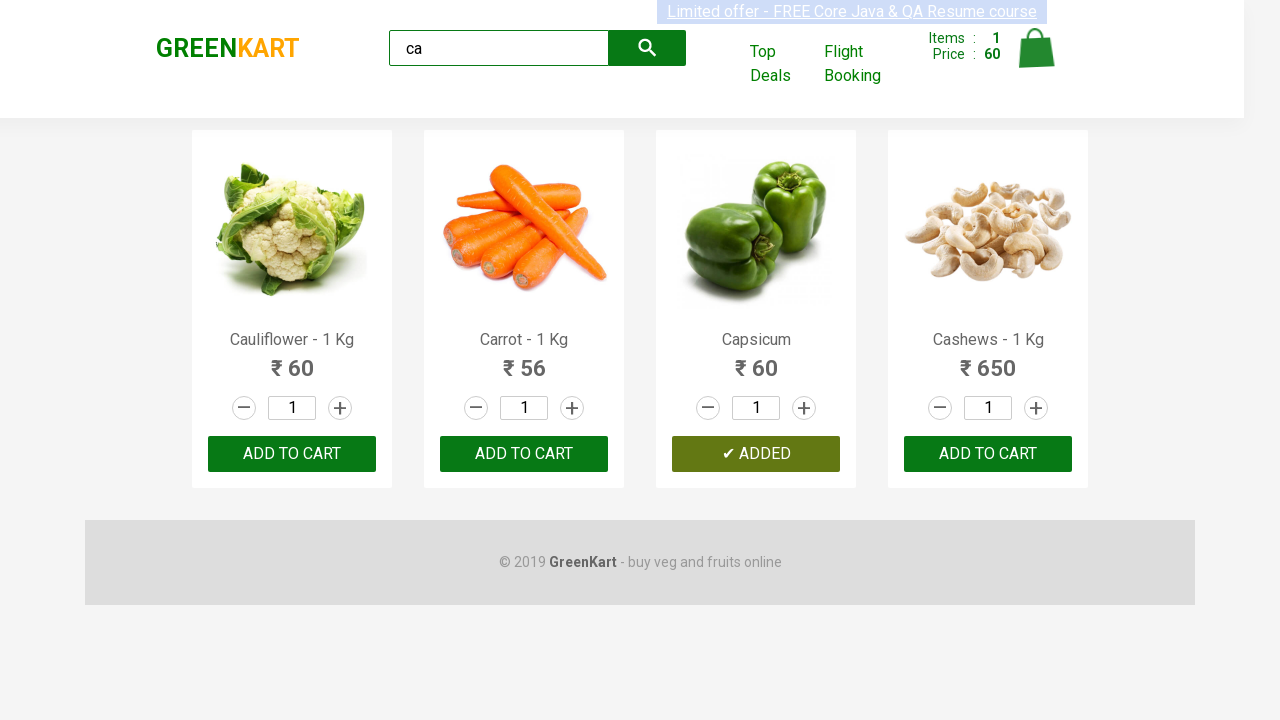

Found and clicked 'ADD TO CART' for Cashews product: Cashews - 1 Kg at (988, 454) on .products .product >> nth=3 >> button
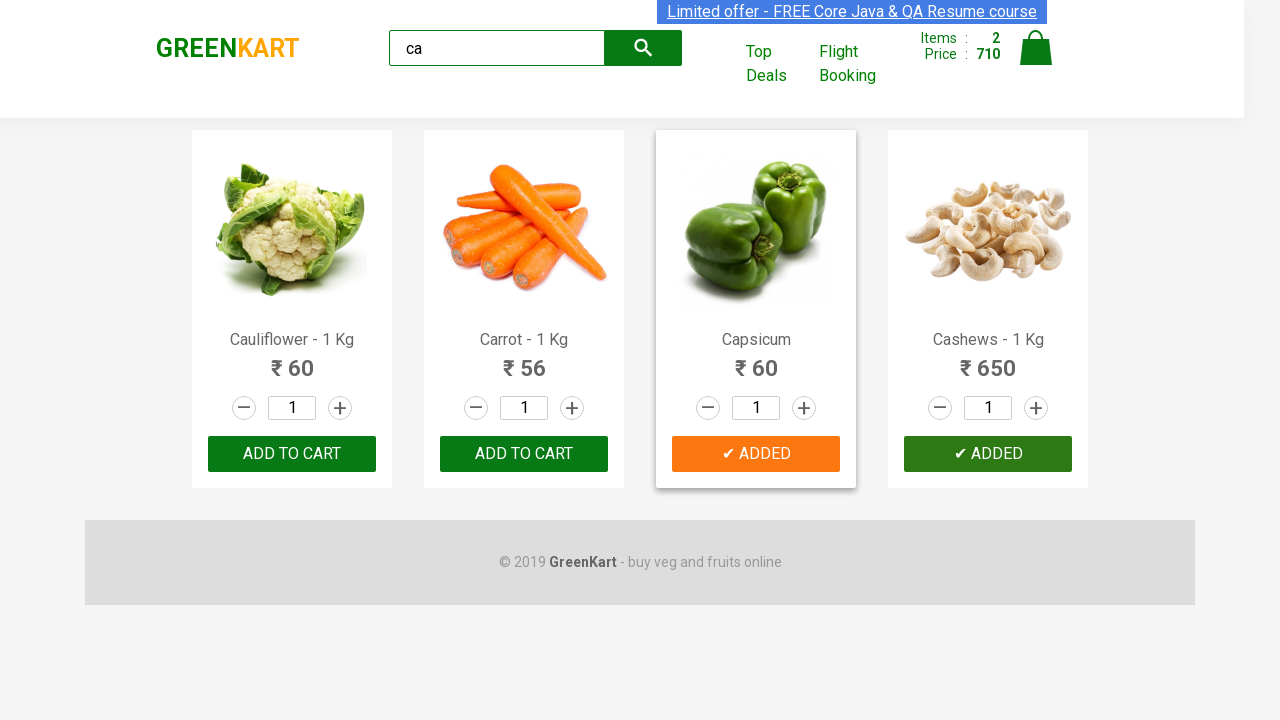

Verified brand element contains 'GREENKART'
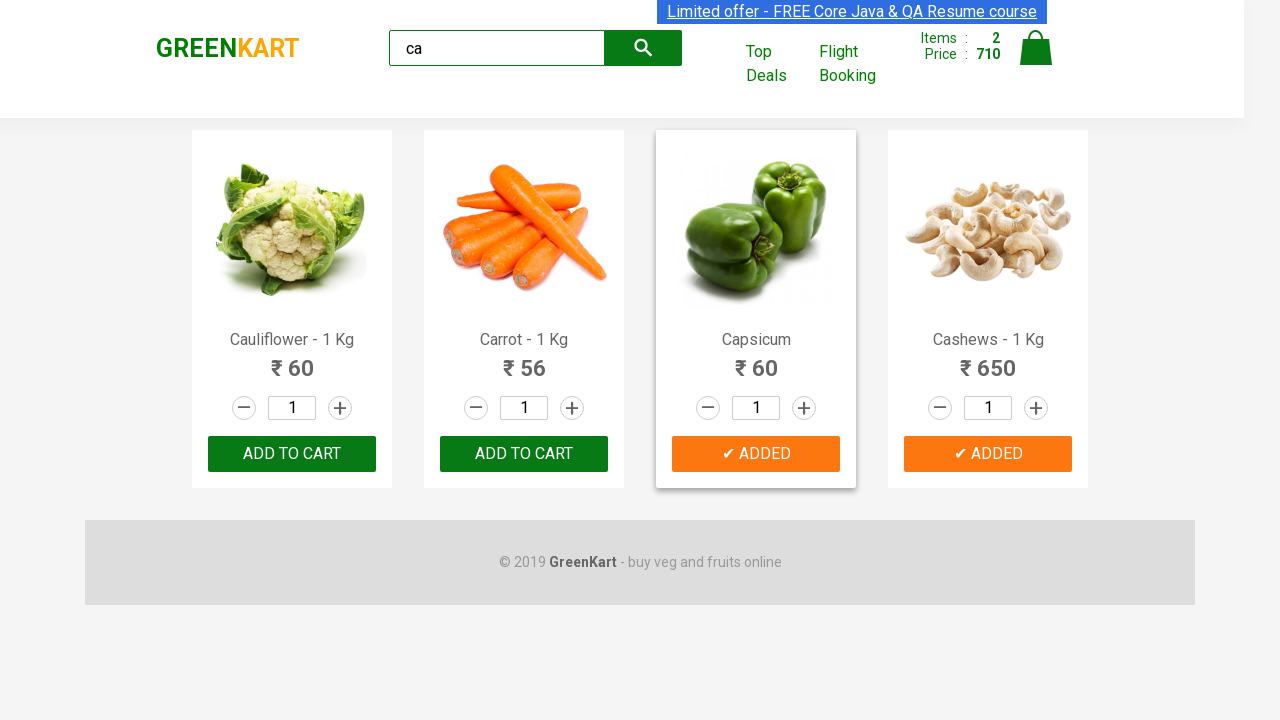

Clicked cart icon to view cart at (1036, 48) on .cart-icon > img
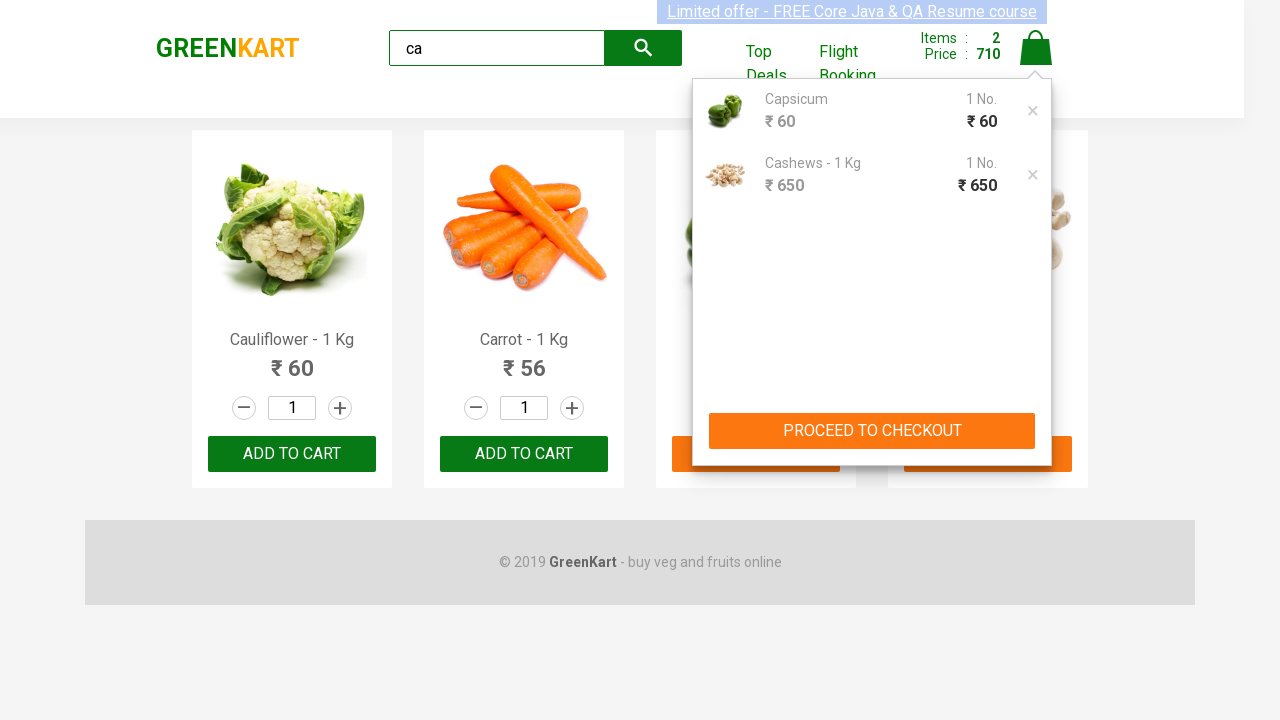

Clicked 'PROCEED TO CHECKOUT' button at (872, 431) on internal:text="PROCEED TO CHECKOUT"i
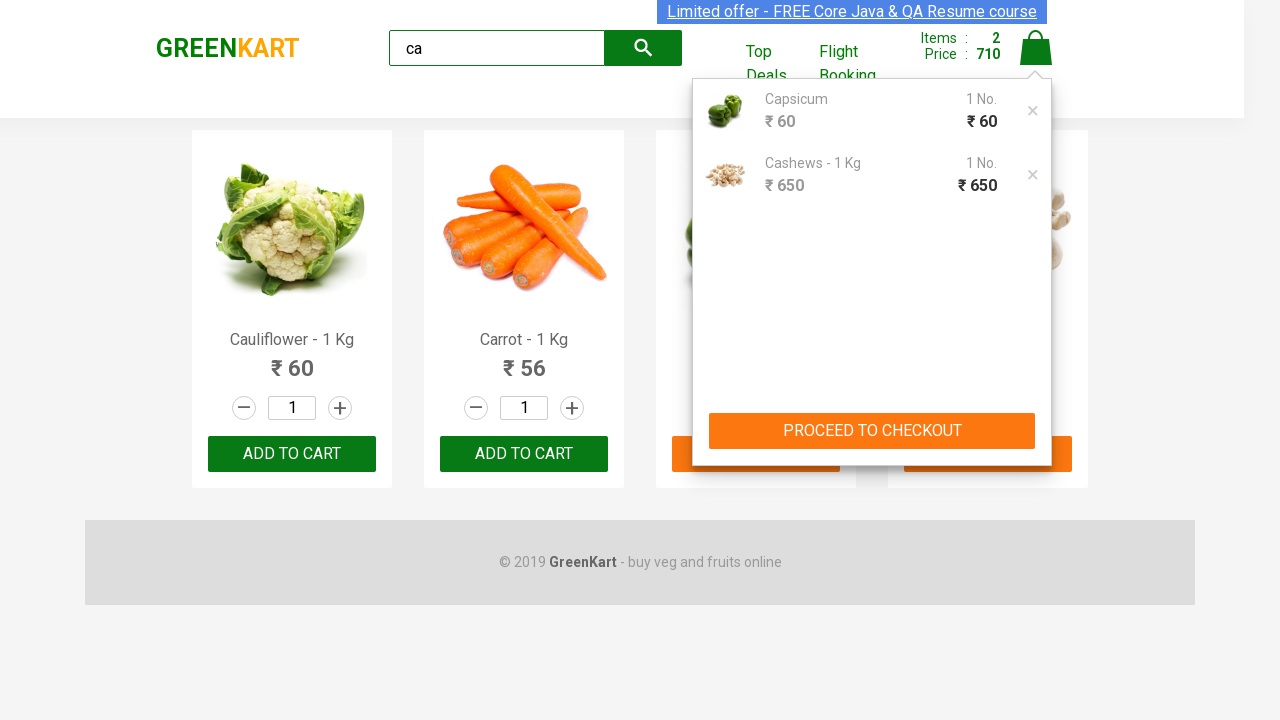

Clicked 'Place Order' button to complete checkout at (1036, 491) on internal:text="Place Order"i
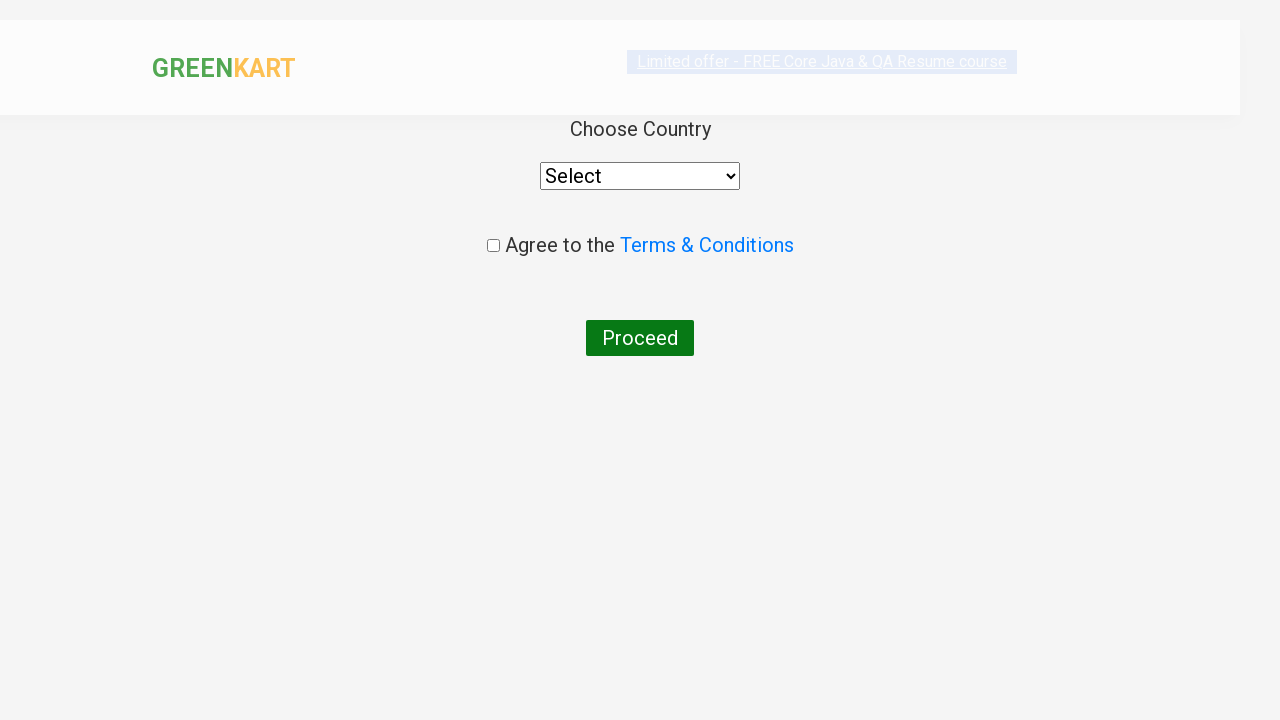

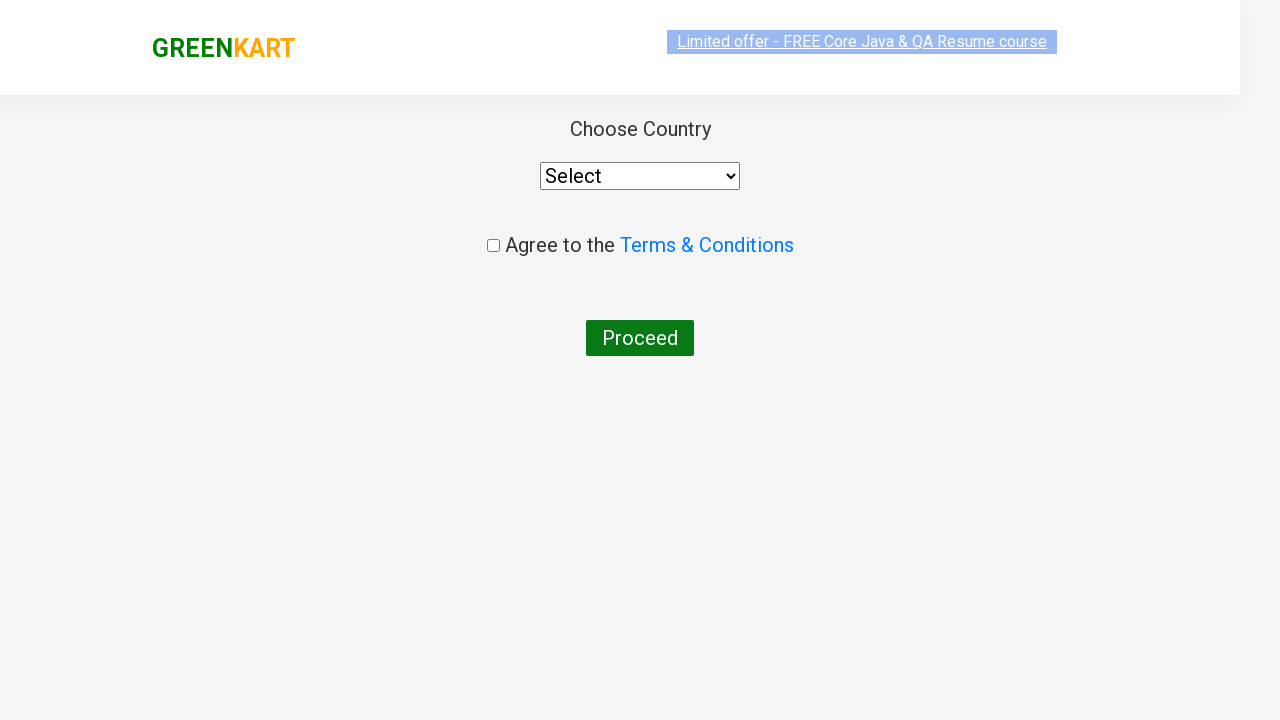